Tests the happy path sign up flow on demoblaze.com by clicking Sign Up, entering a random email and password, submitting, and verifying the success alert message.

Starting URL: https://www.demoblaze.com/

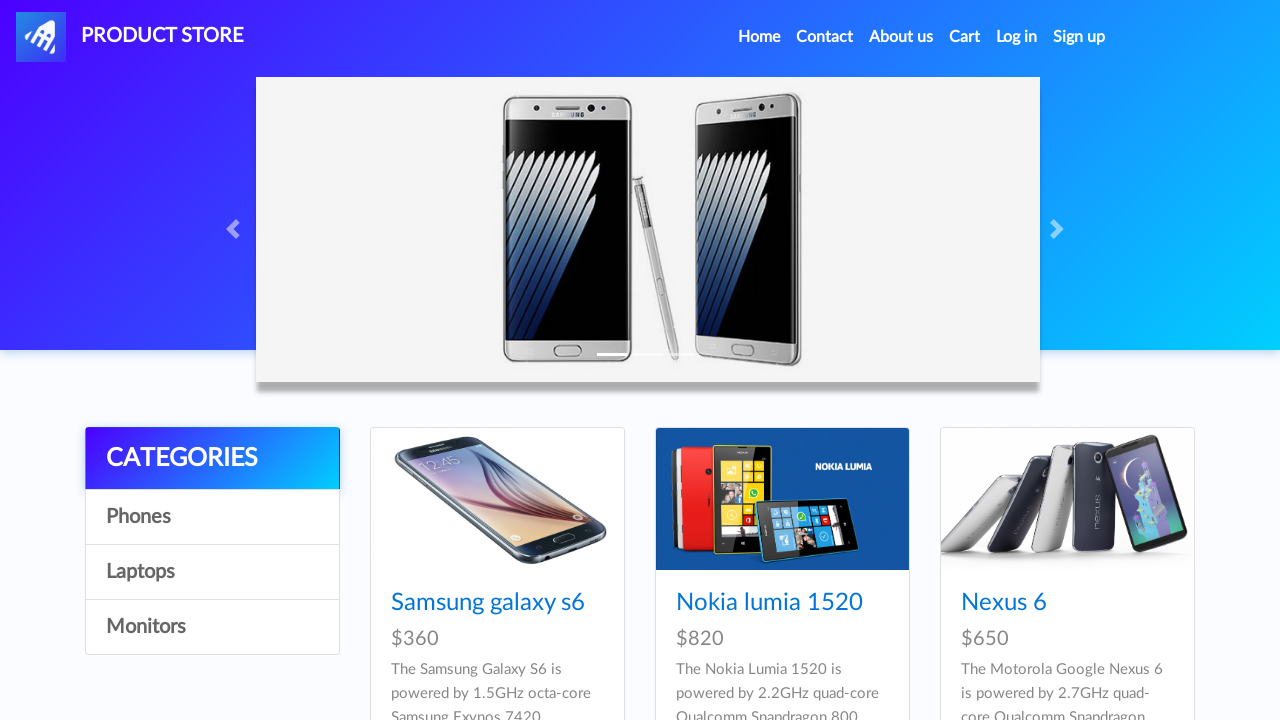

Clicked Sign Up link in navigation at (1079, 37) on #signin2
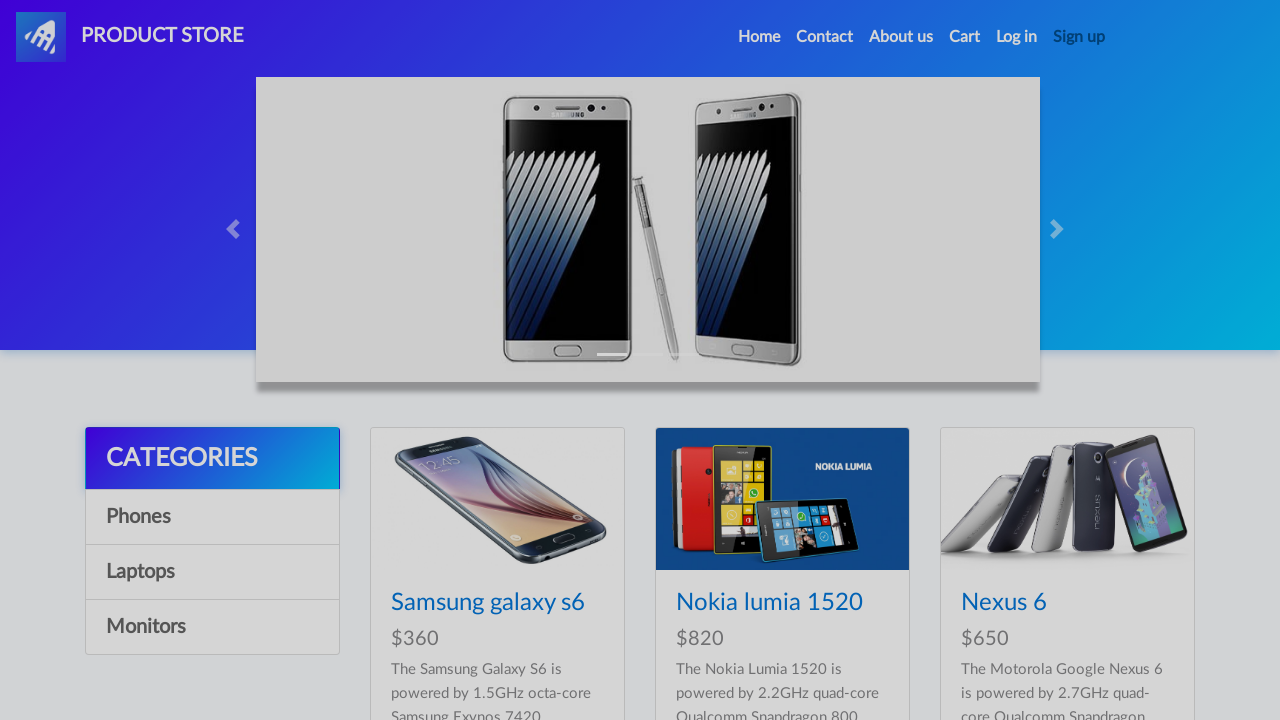

Sign Up modal appeared
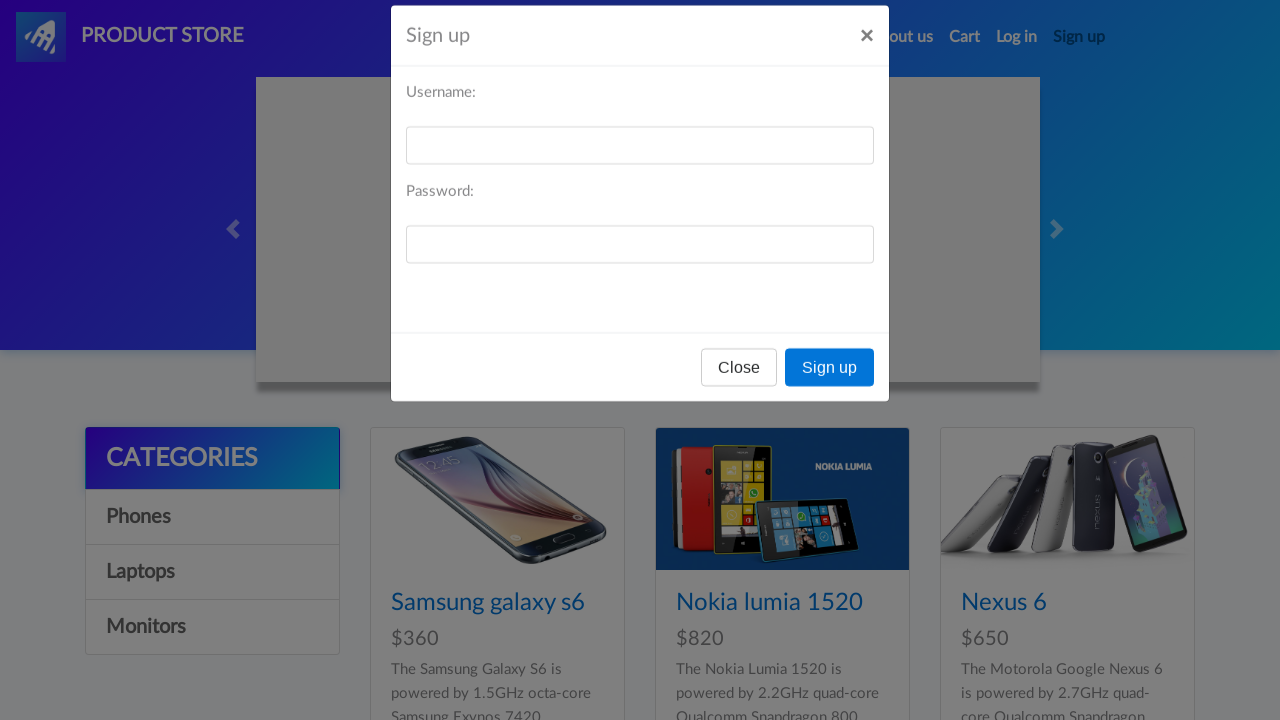

Entered email 'testuser_7492@example.com' in username field on #sign-username
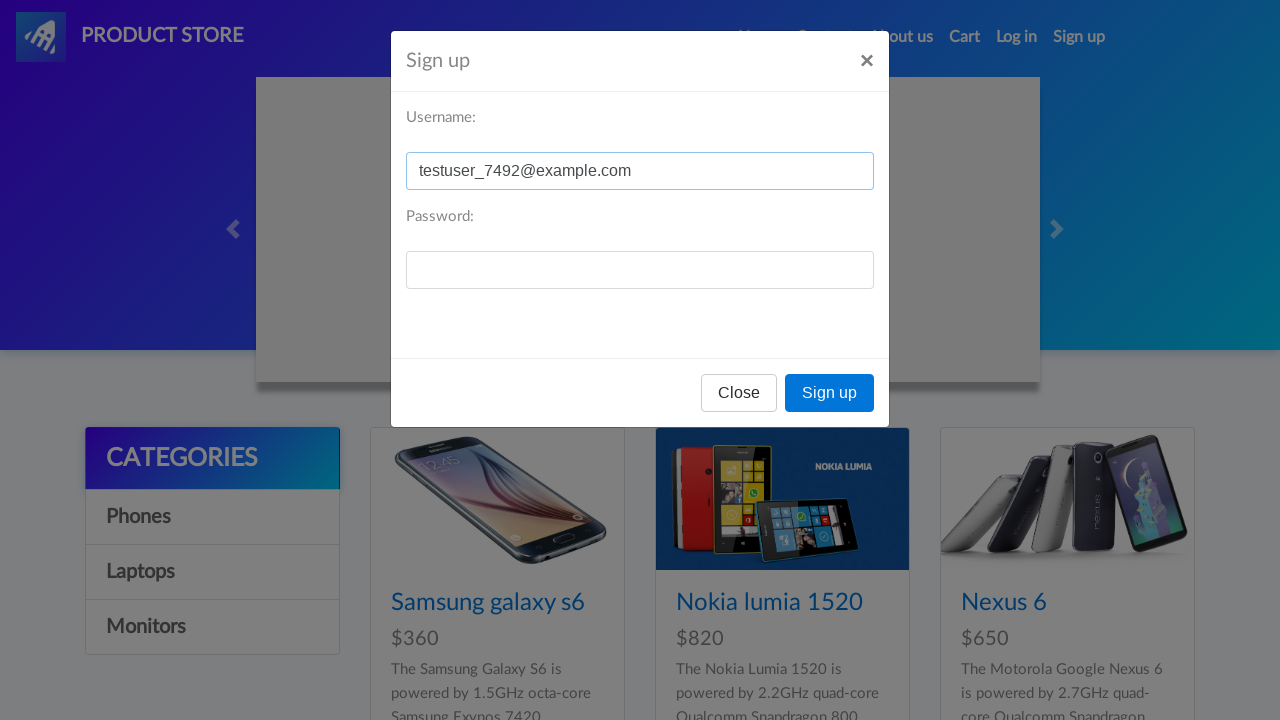

Entered password 'Password1!' in password field on #sign-password
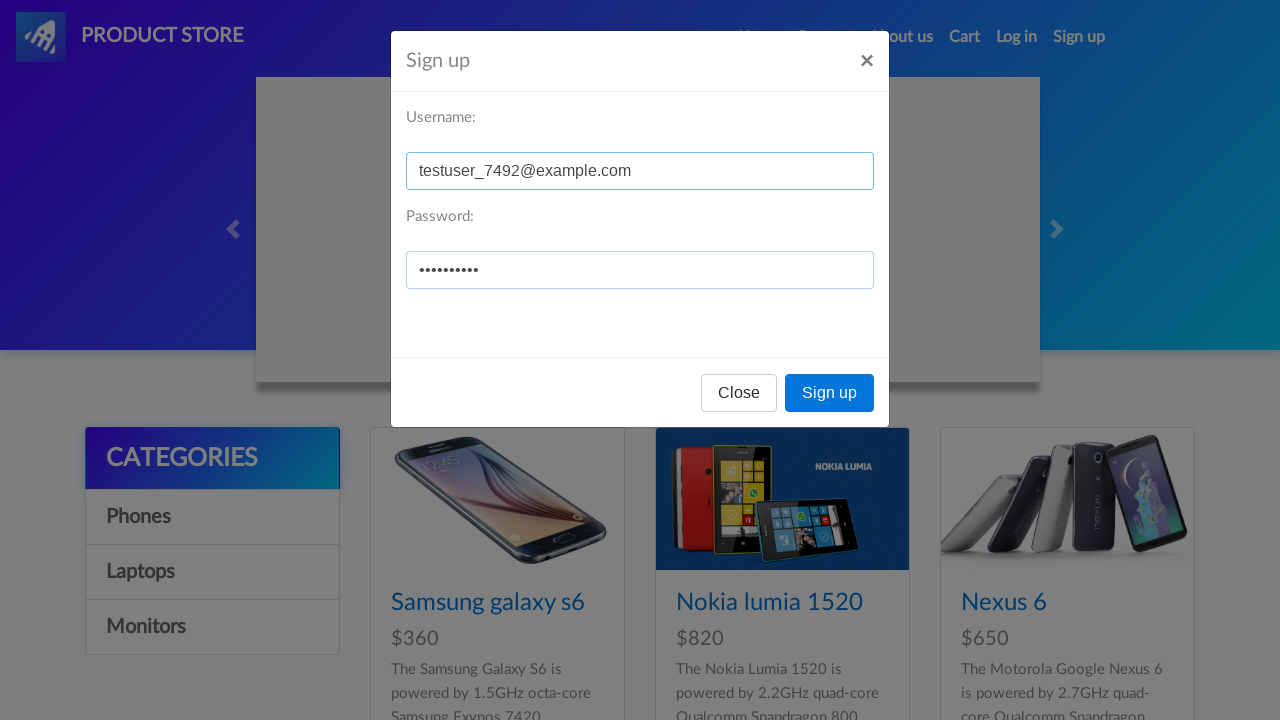

Clicked Sign Up button to submit registration at (830, 393) on button[onclick='register()']
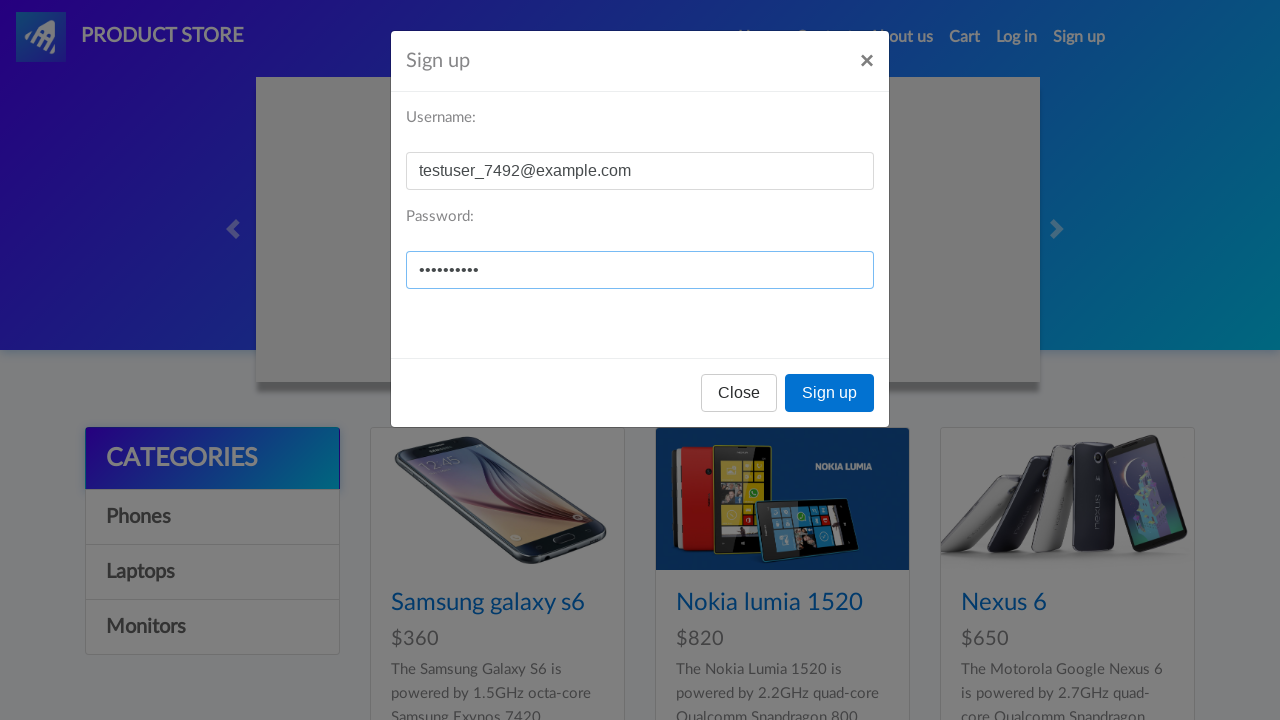

Set up dialog handler to accept alerts
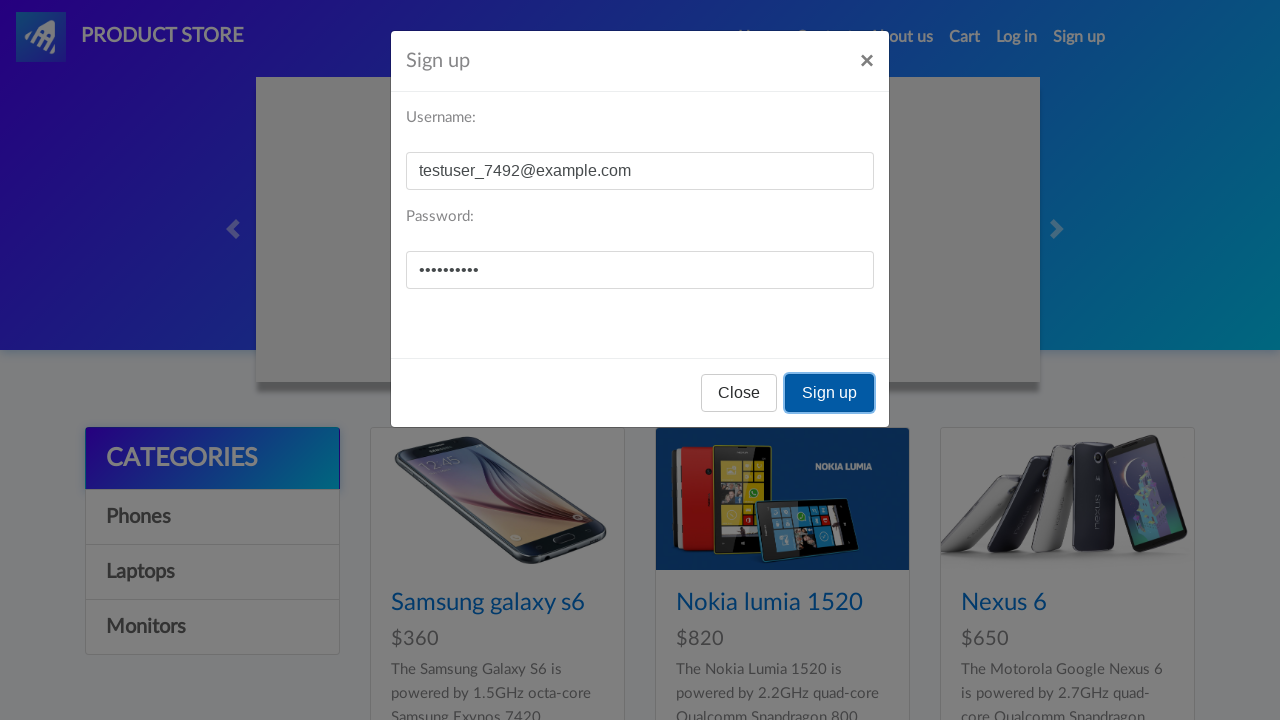

Waited for alert to appear
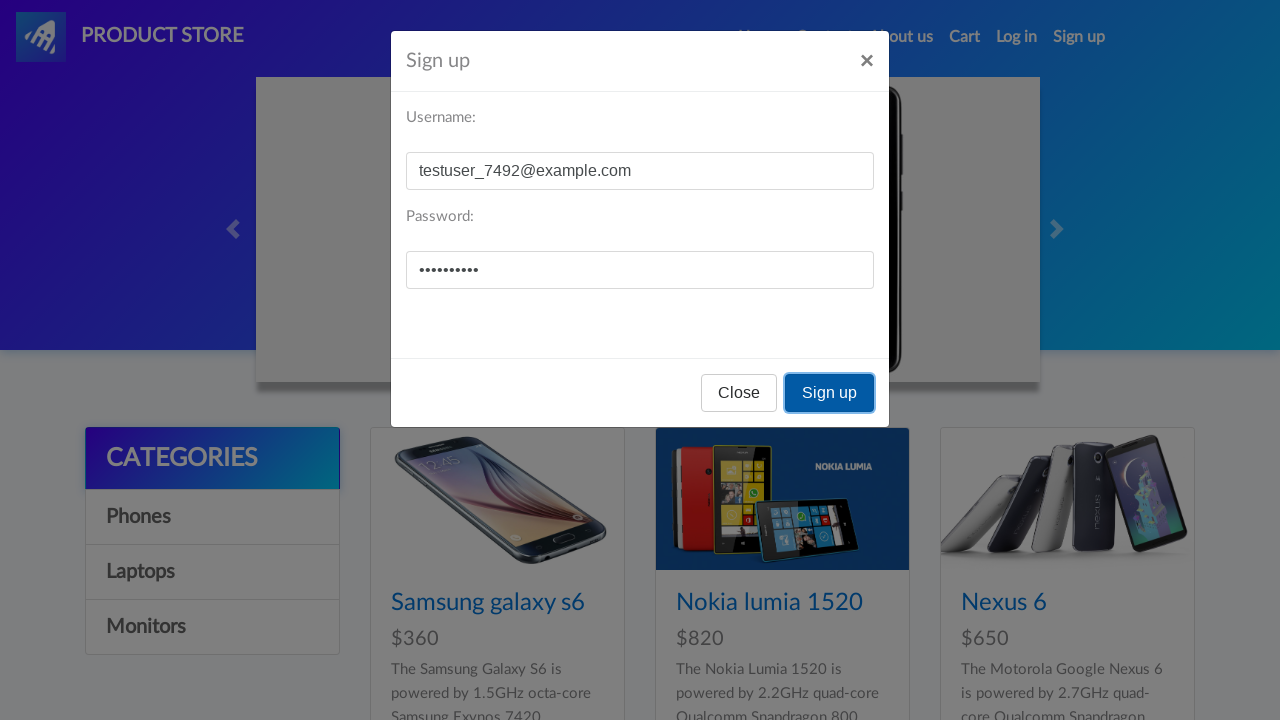

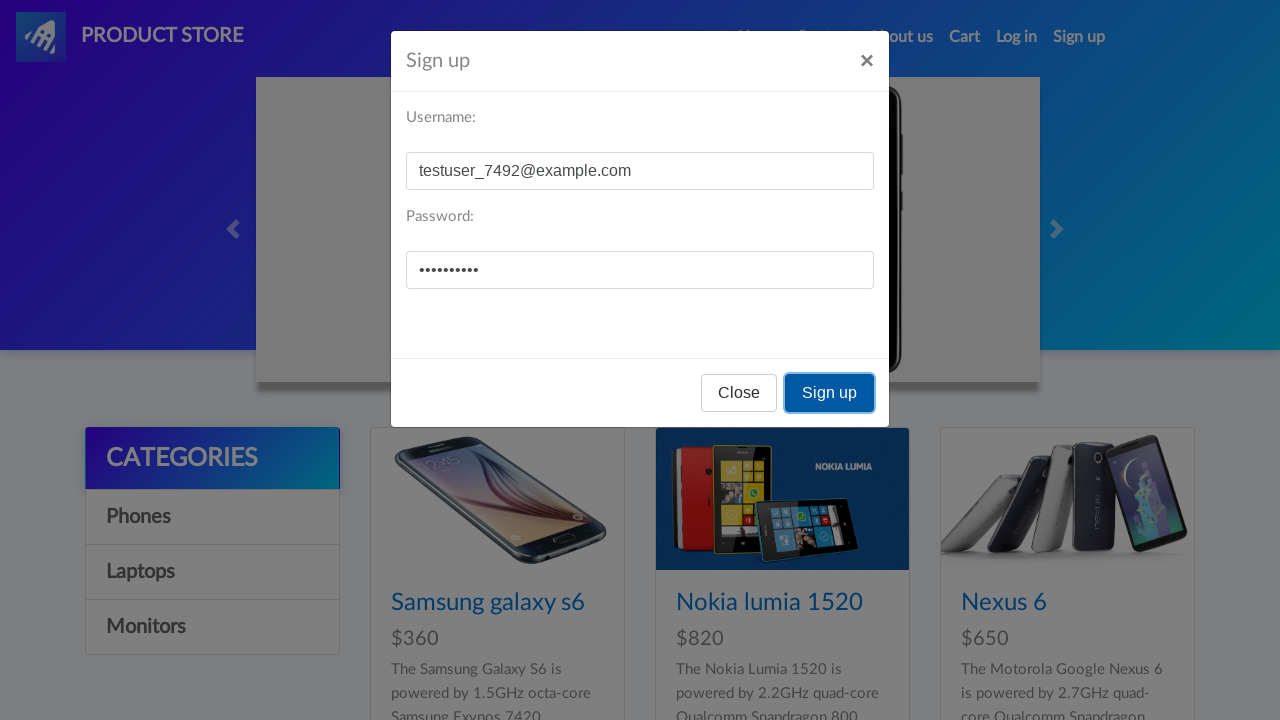